Tests dropdown selection functionality by navigating to dropdown page and selecting an option by index

Starting URL: https://practice.cydeo.com/

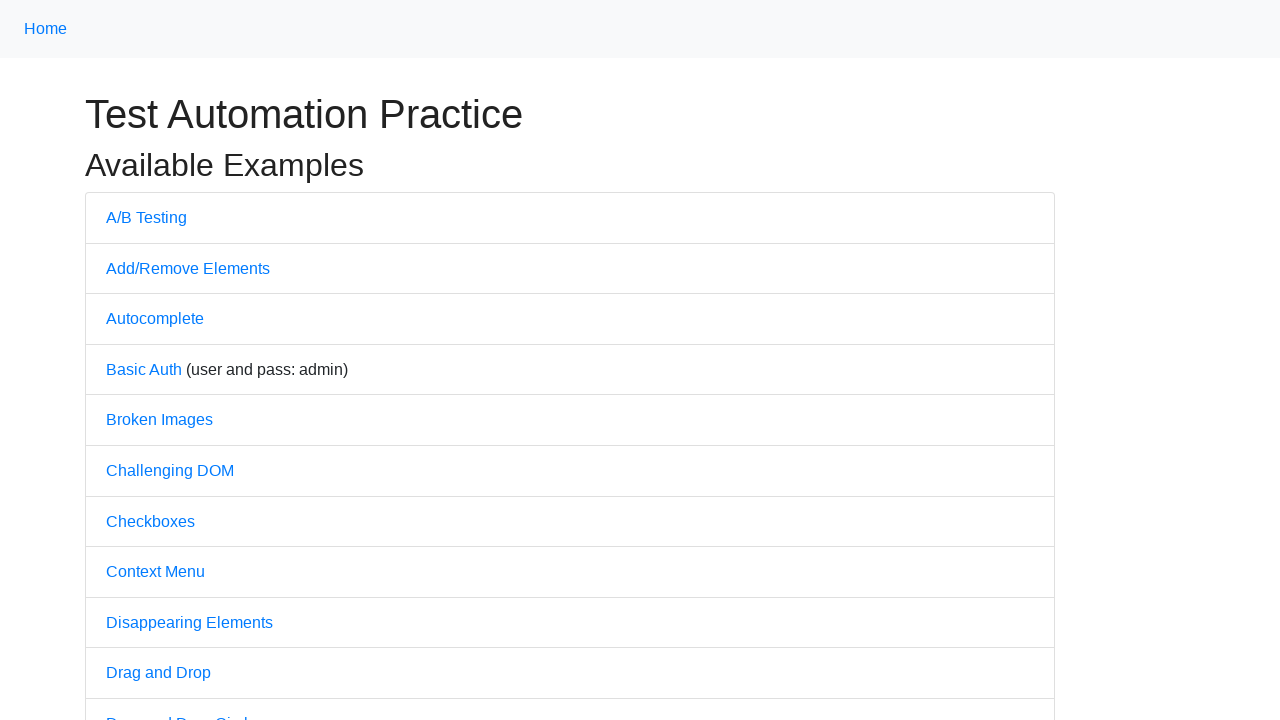

Clicked on Dropdown link to navigate to dropdown page at (143, 360) on text='Dropdown'
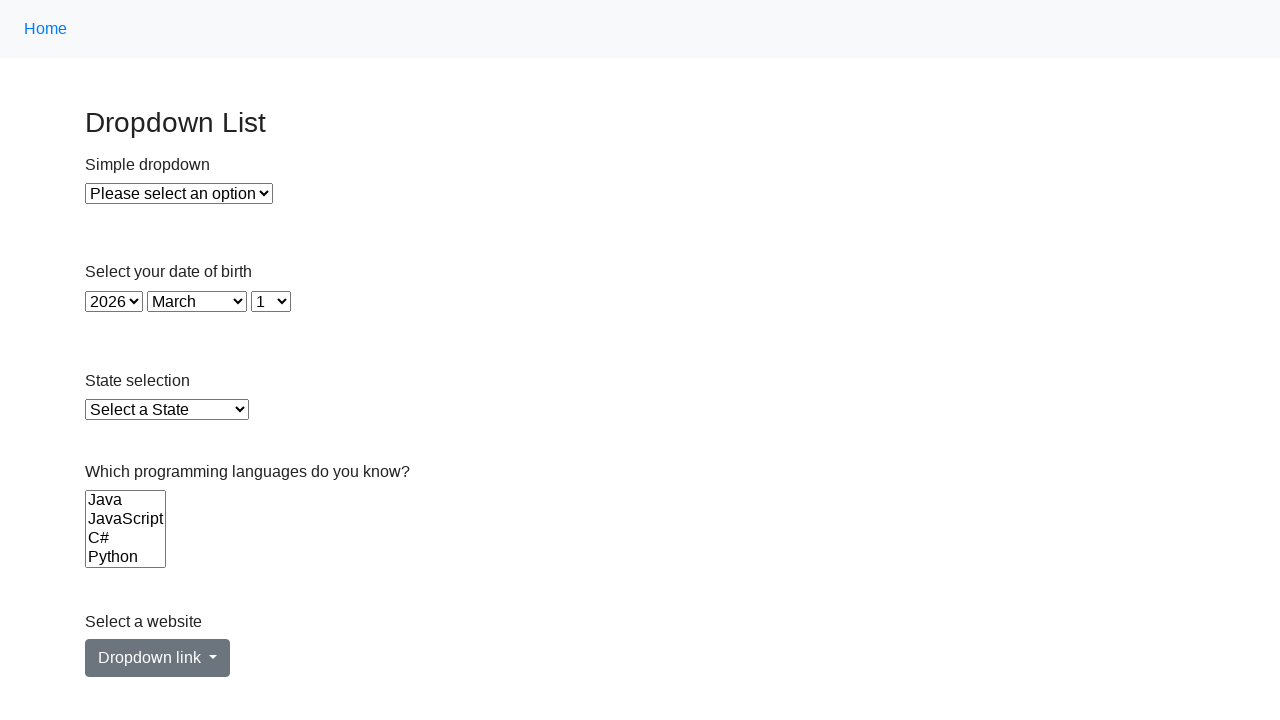

Located dropdown element with id='dropdown'
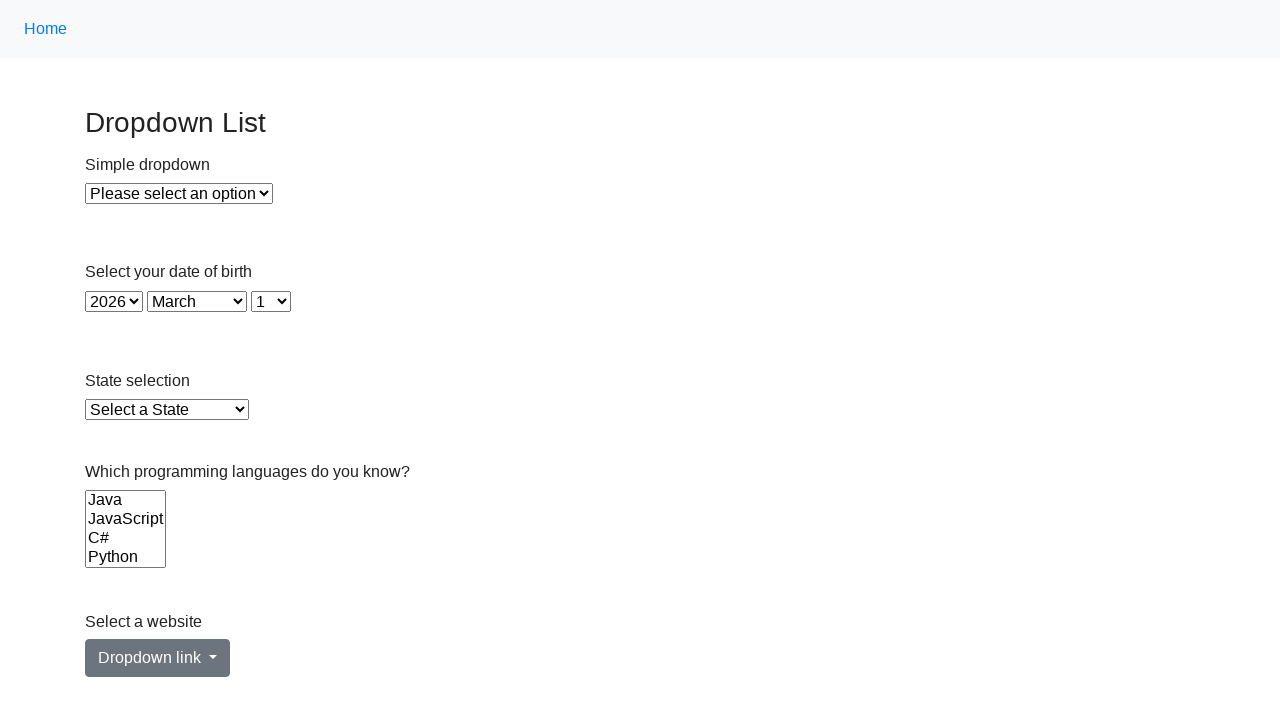

Selected option by index 1 from dropdown on xpath=//select[@id='dropdown']
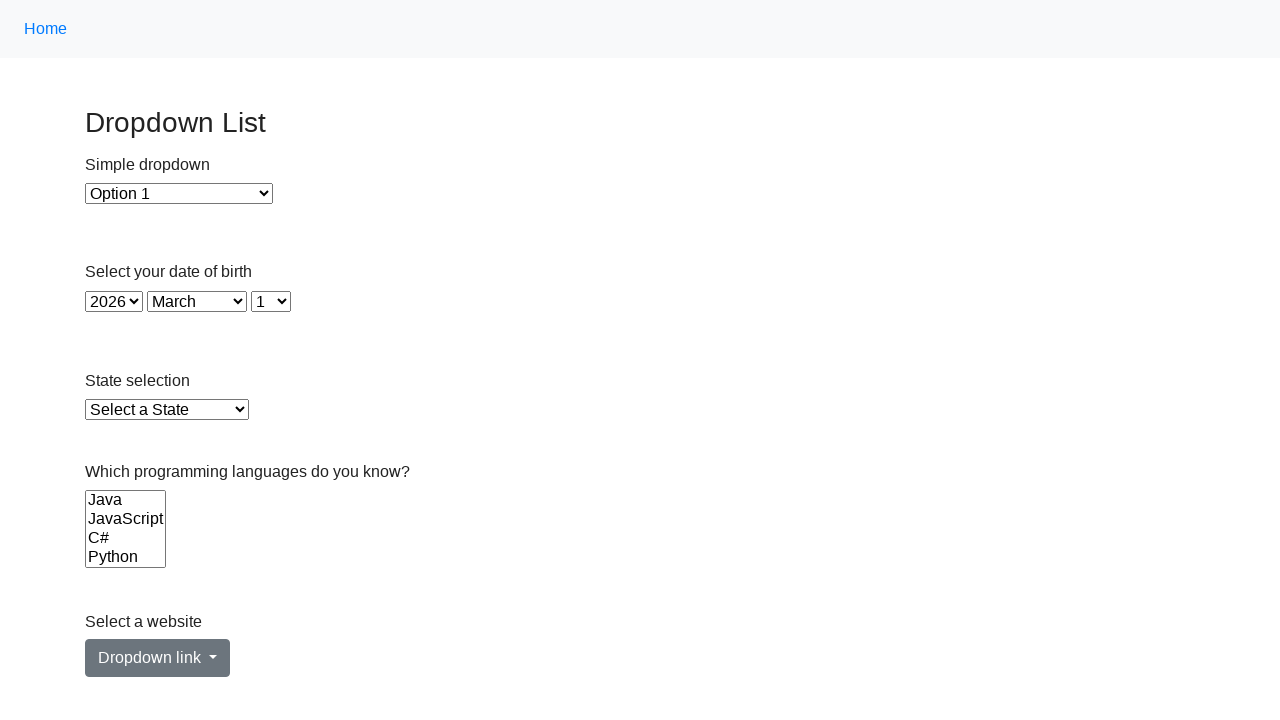

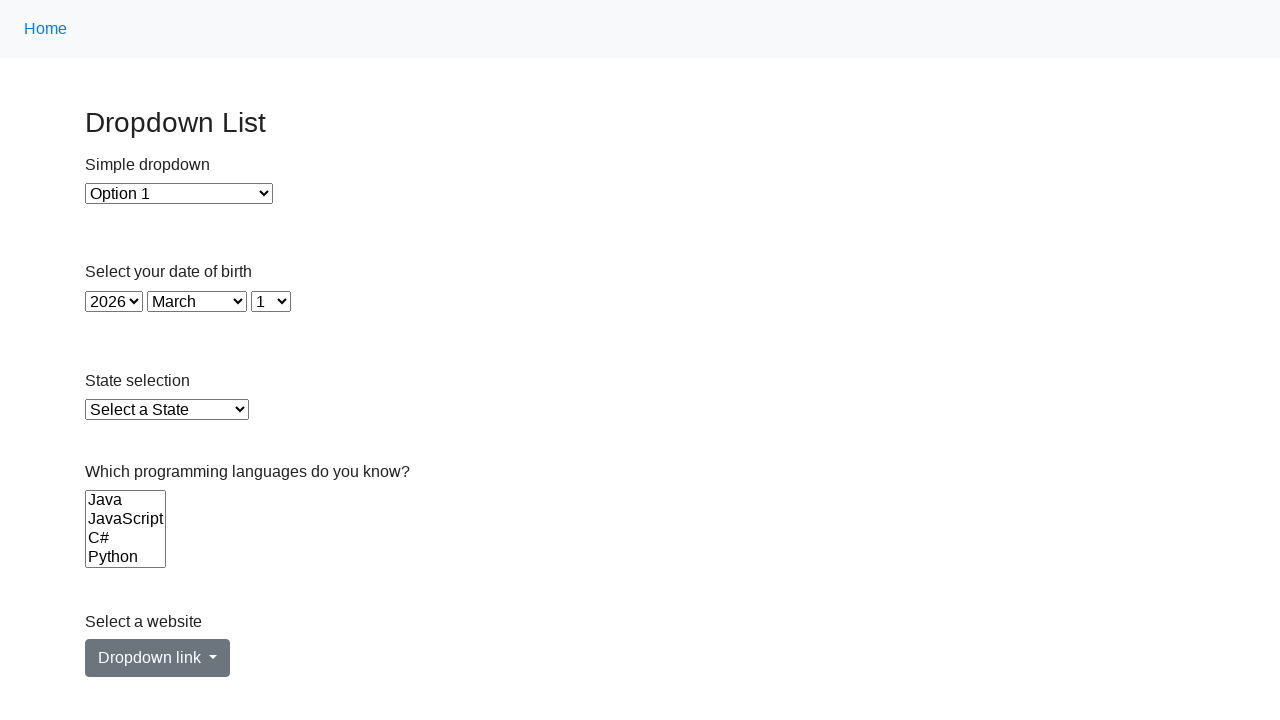